Tests that edits are saved when the input loses focus (blur event)

Starting URL: https://demo.playwright.dev/todomvc

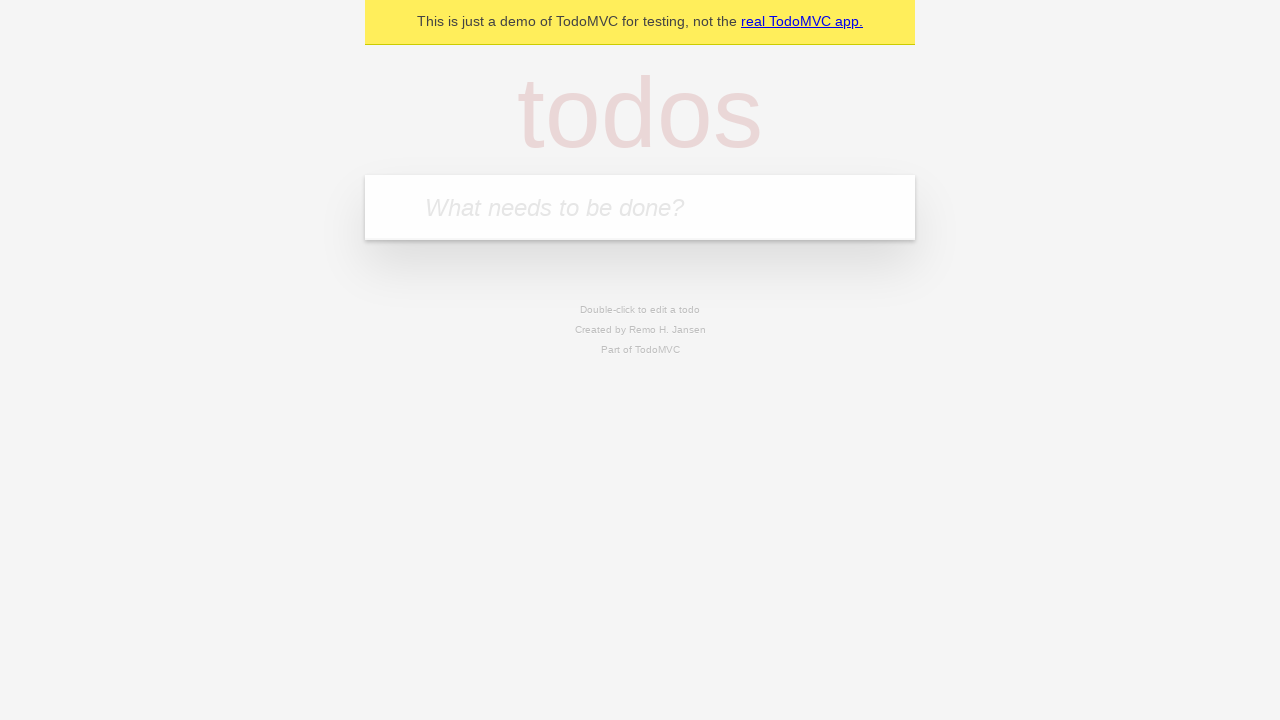

Filled input field with first todo item 'buy some cheese' on internal:attr=[placeholder="What needs to be done?"i]
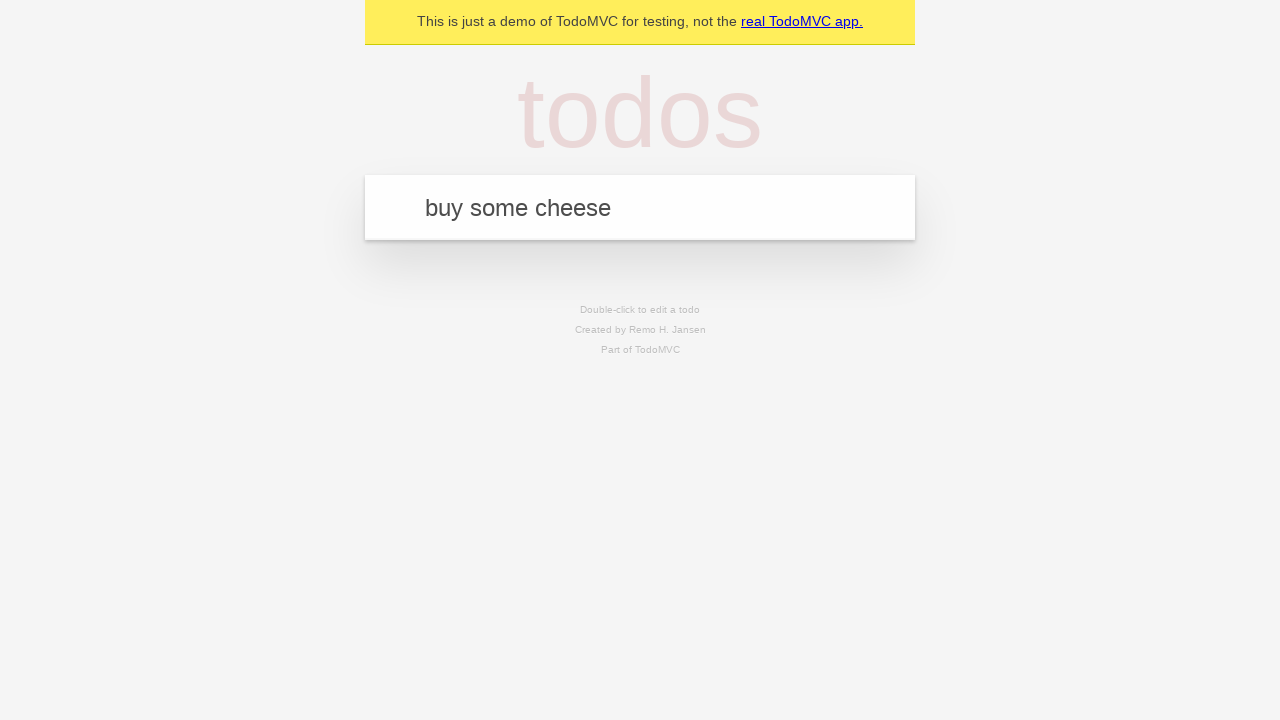

Pressed Enter to add first todo item on internal:attr=[placeholder="What needs to be done?"i]
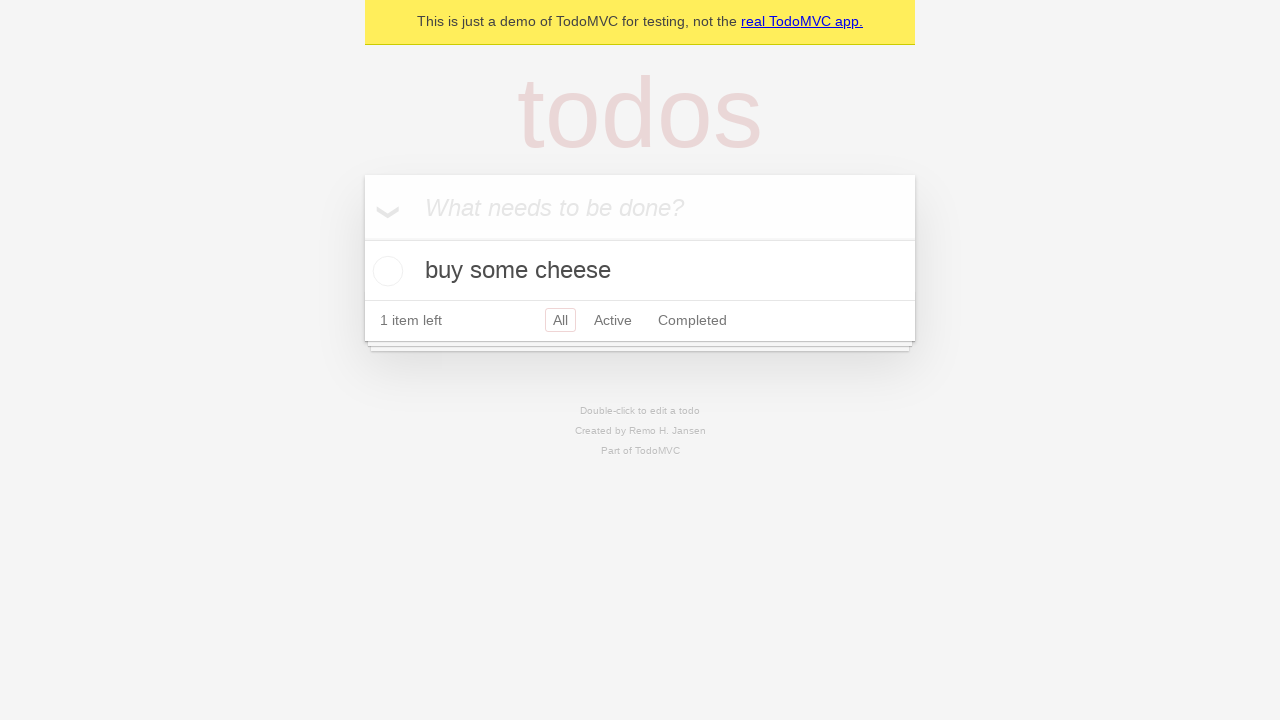

Filled input field with second todo item 'feed the cat' on internal:attr=[placeholder="What needs to be done?"i]
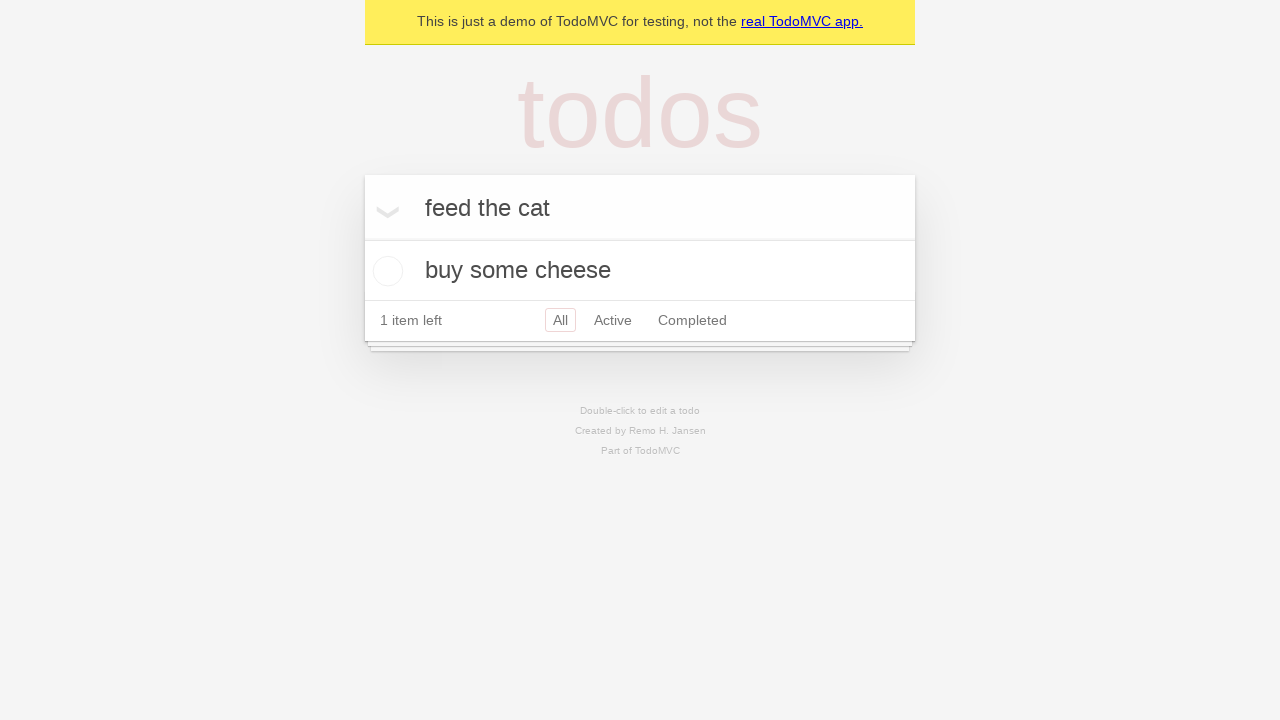

Pressed Enter to add second todo item on internal:attr=[placeholder="What needs to be done?"i]
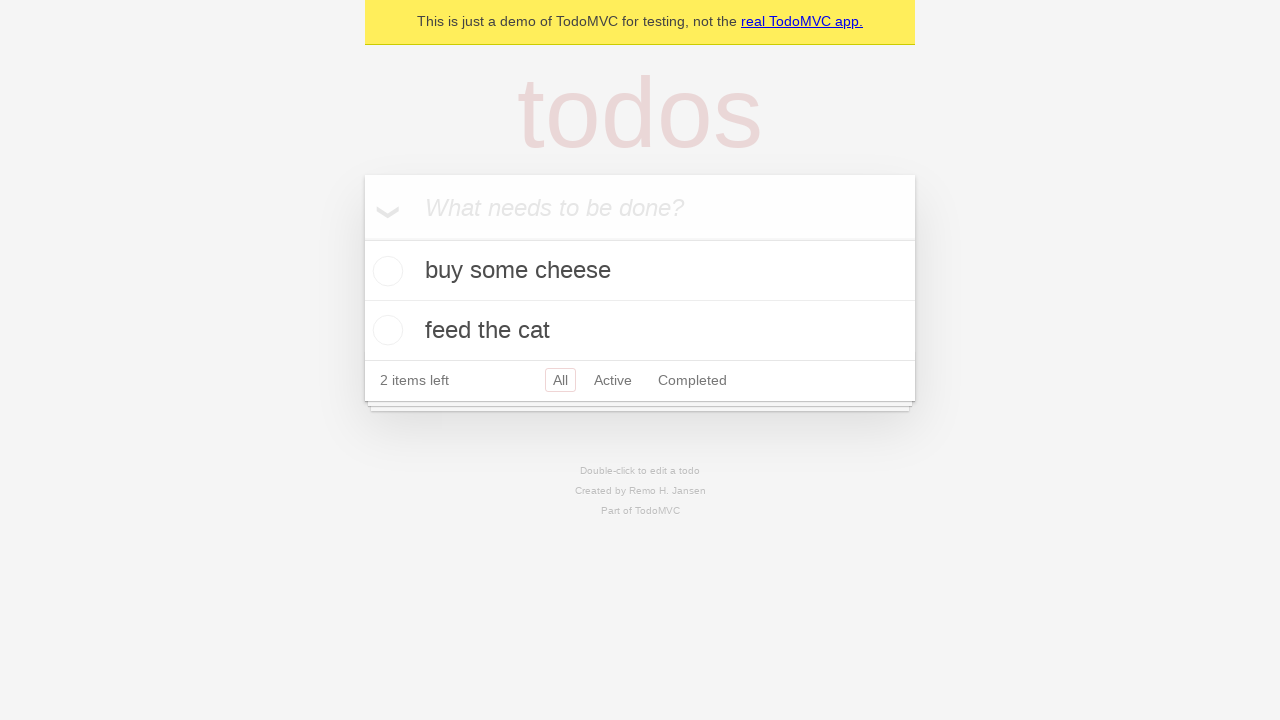

Filled input field with third todo item 'book a doctors appointment' on internal:attr=[placeholder="What needs to be done?"i]
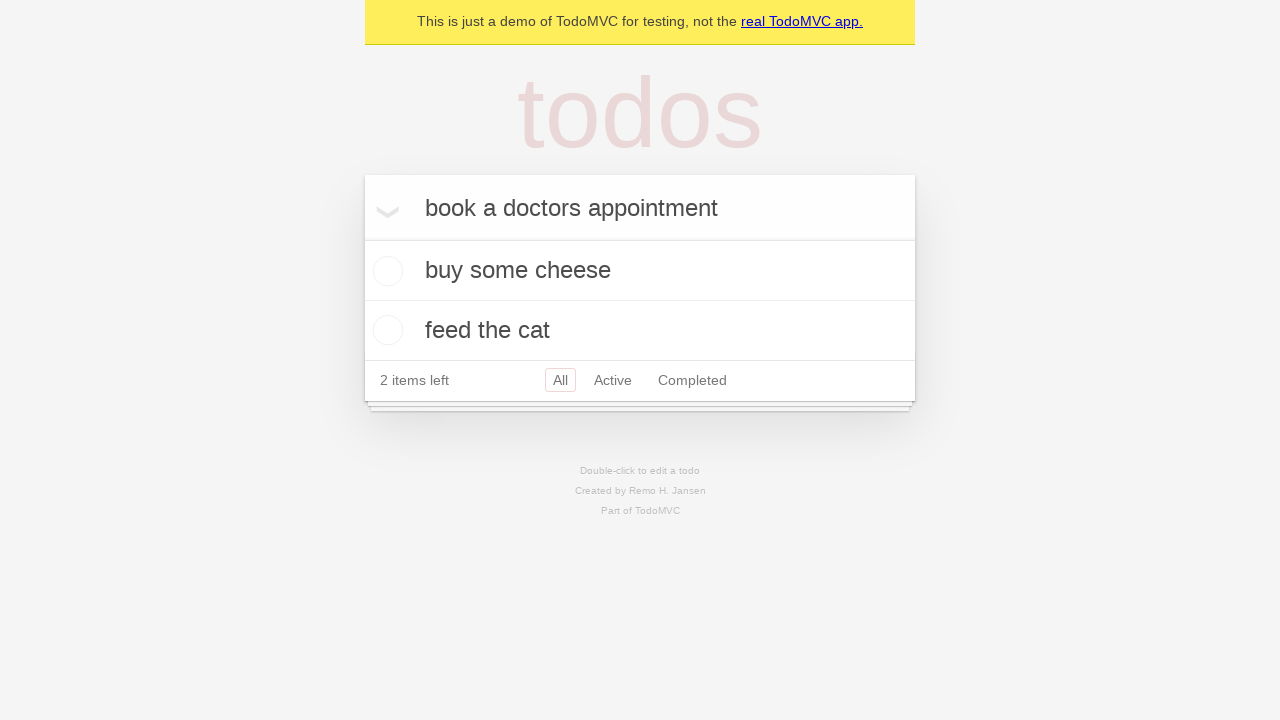

Pressed Enter to add third todo item on internal:attr=[placeholder="What needs to be done?"i]
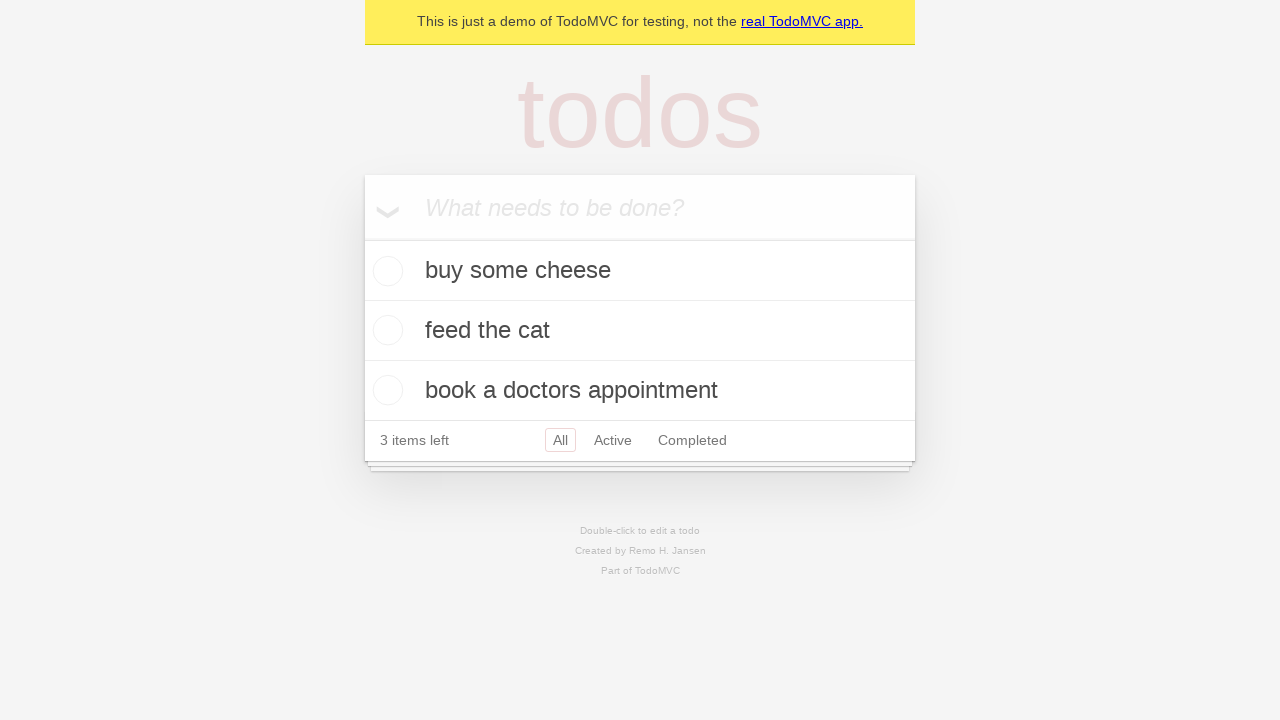

Double-clicked second todo item to enter edit mode at (640, 331) on internal:testid=[data-testid="todo-item"s] >> nth=1
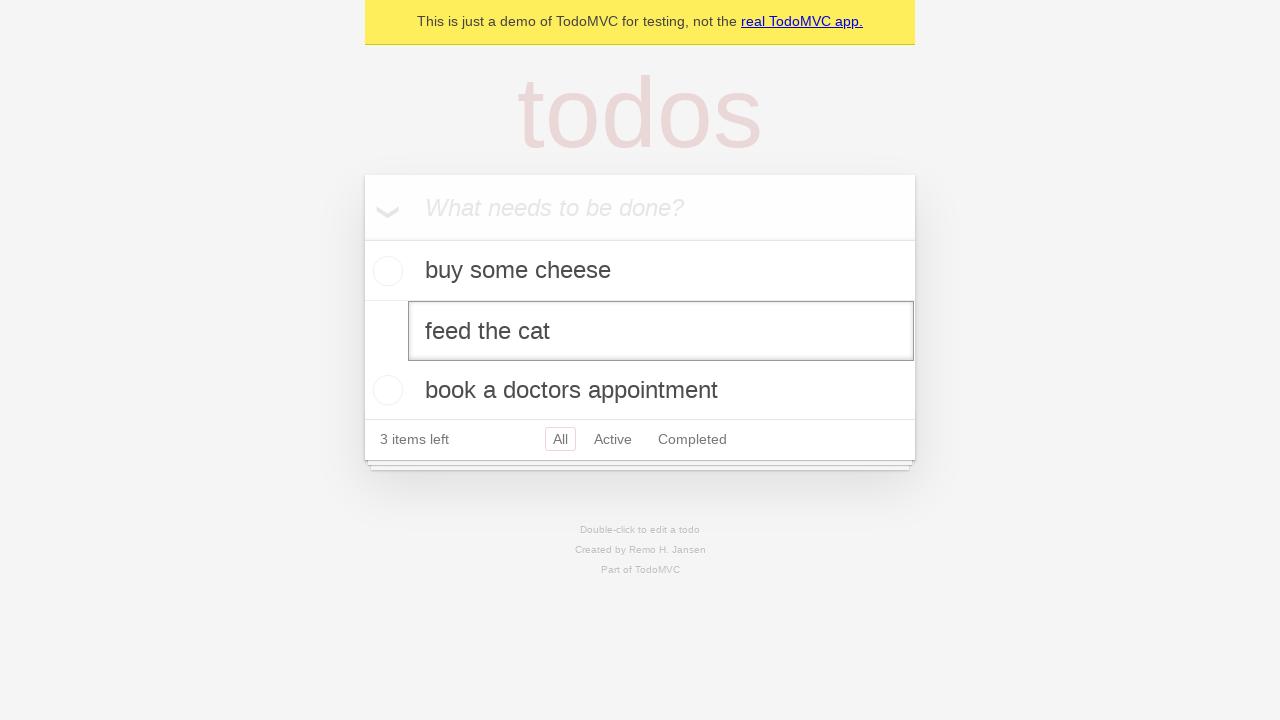

Filled edit textbox with new value 'buy some sausages' on internal:testid=[data-testid="todo-item"s] >> nth=1 >> internal:role=textbox[nam
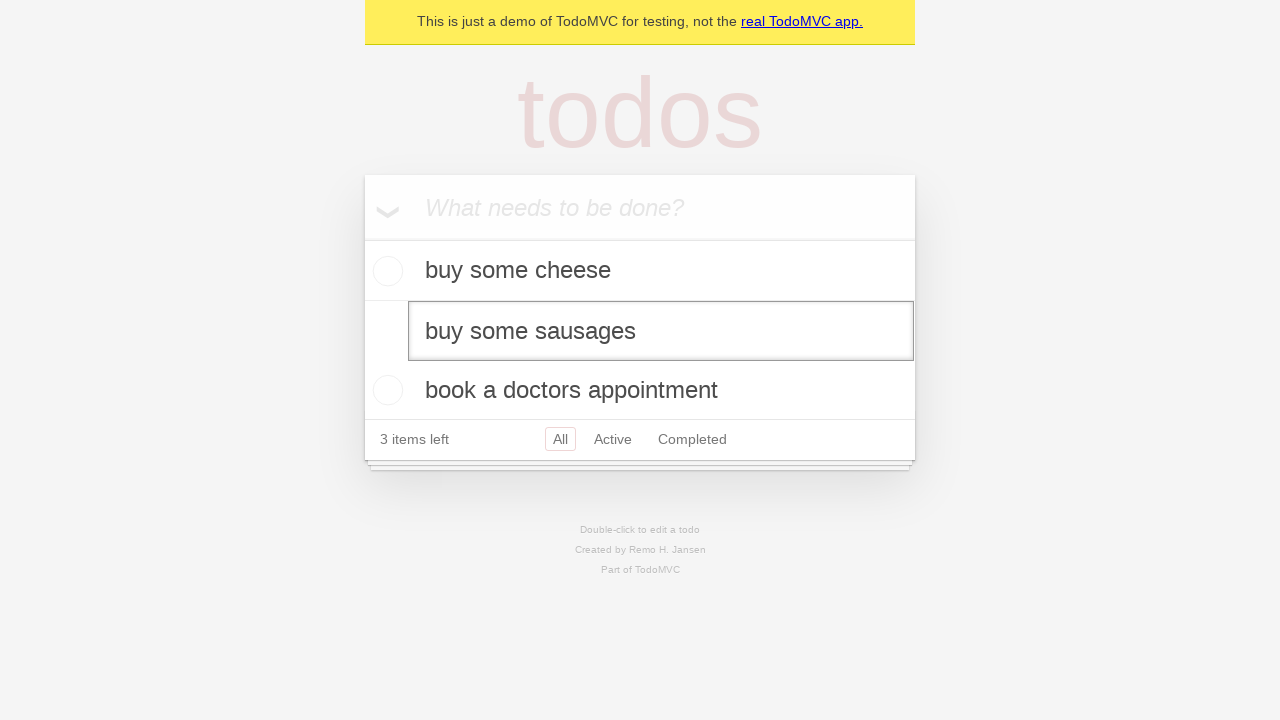

Dispatched blur event to save edit on second todo item
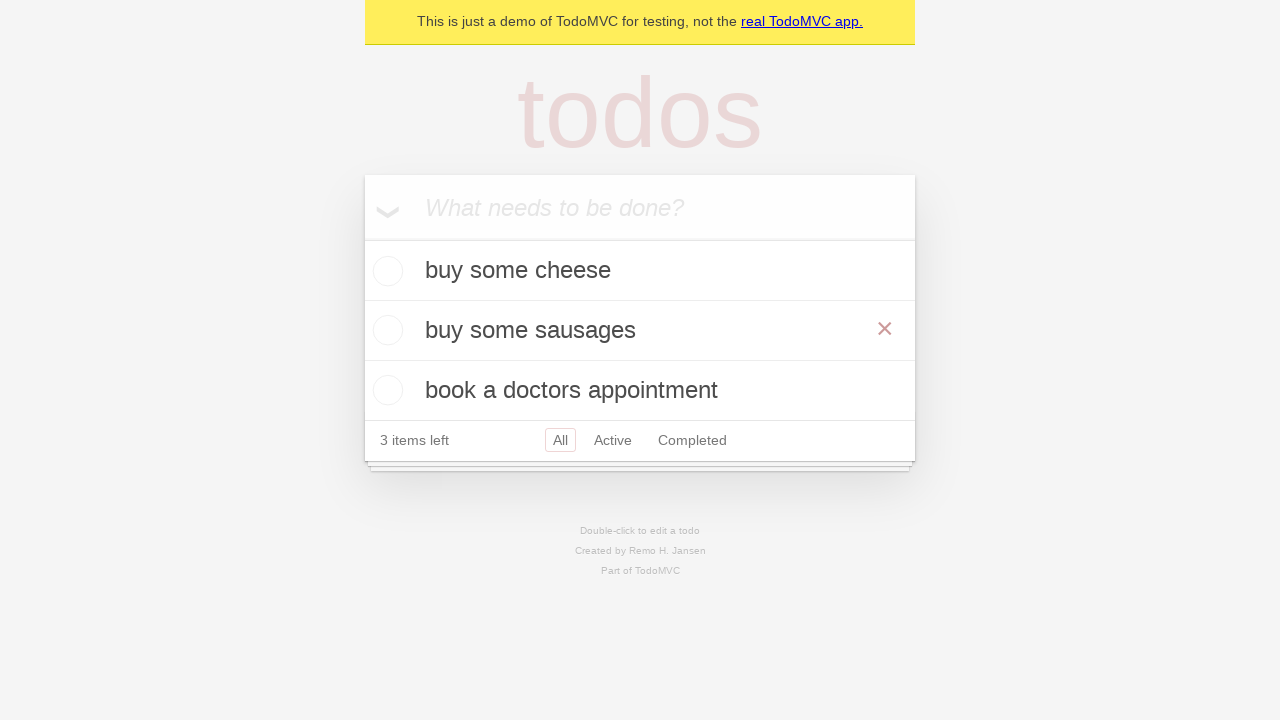

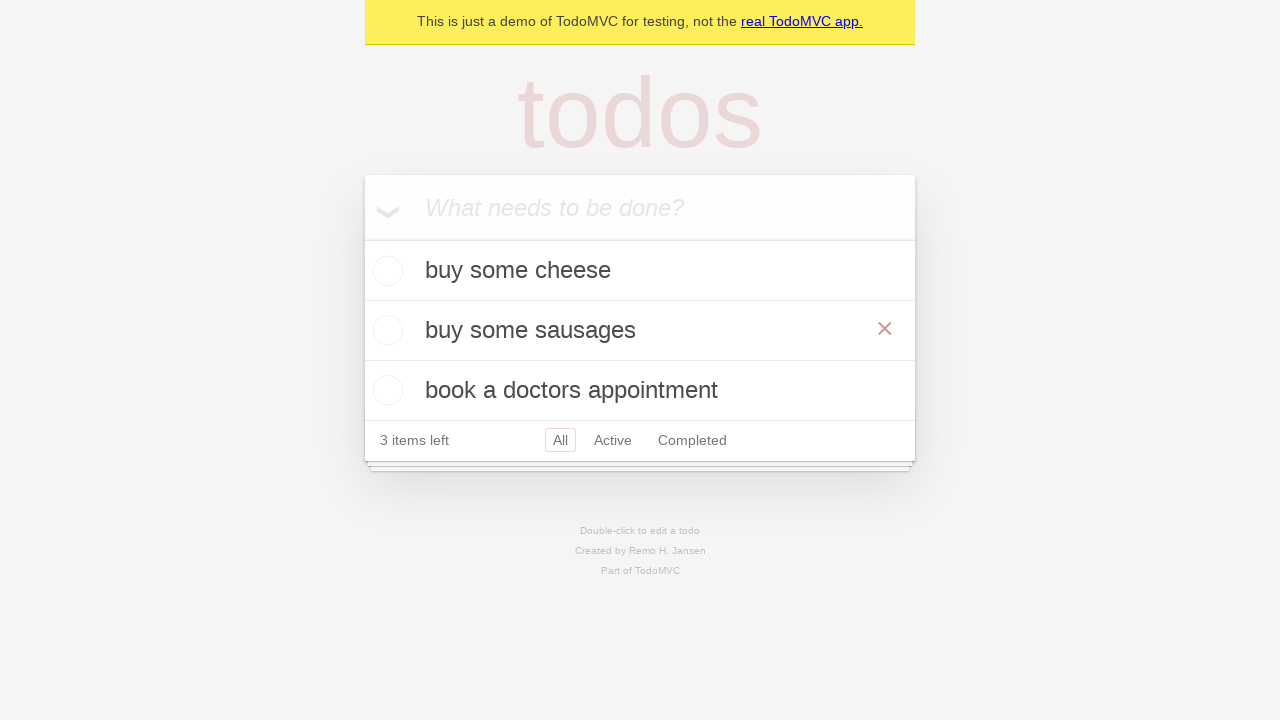